Tests e-commerce shopping flow by searching for products, adding items to cart, proceeding to checkout, and applying a promo code

Starting URL: https://rahulshettyacademy.com/seleniumPractise/#/

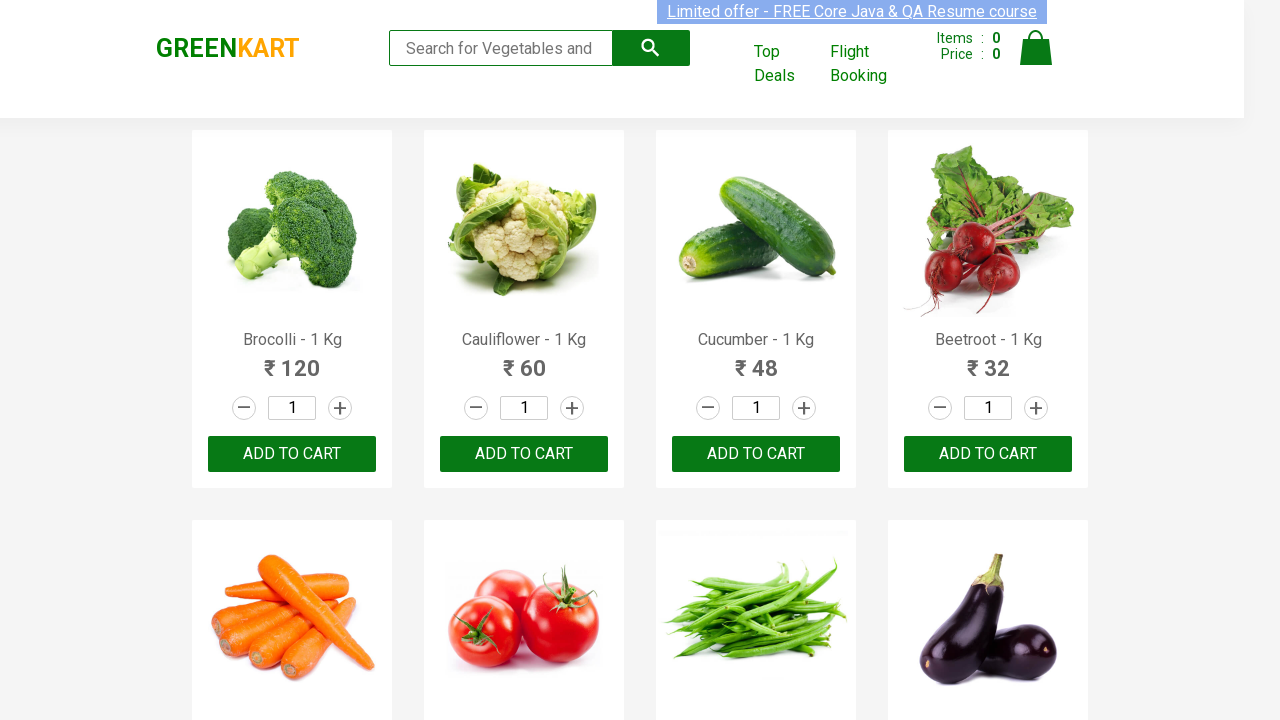

Filled search field with 'ber' to filter products on .search-keyword
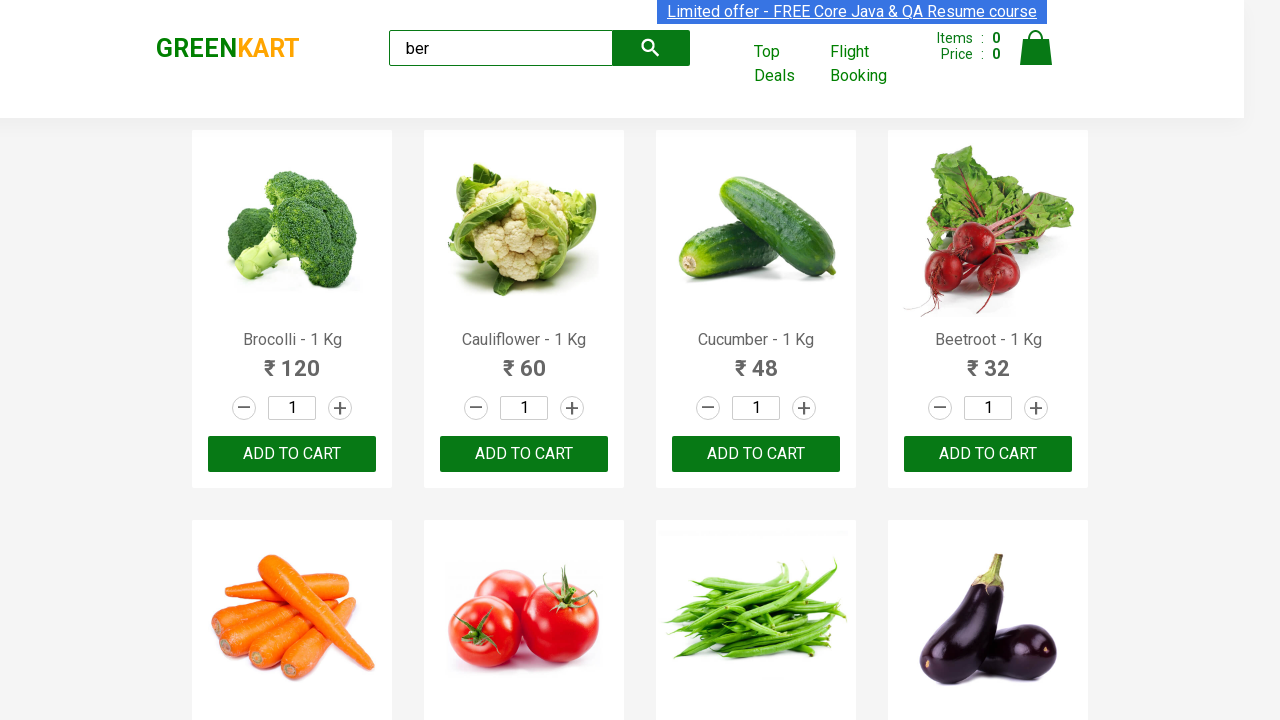

Waited for filtered products to load
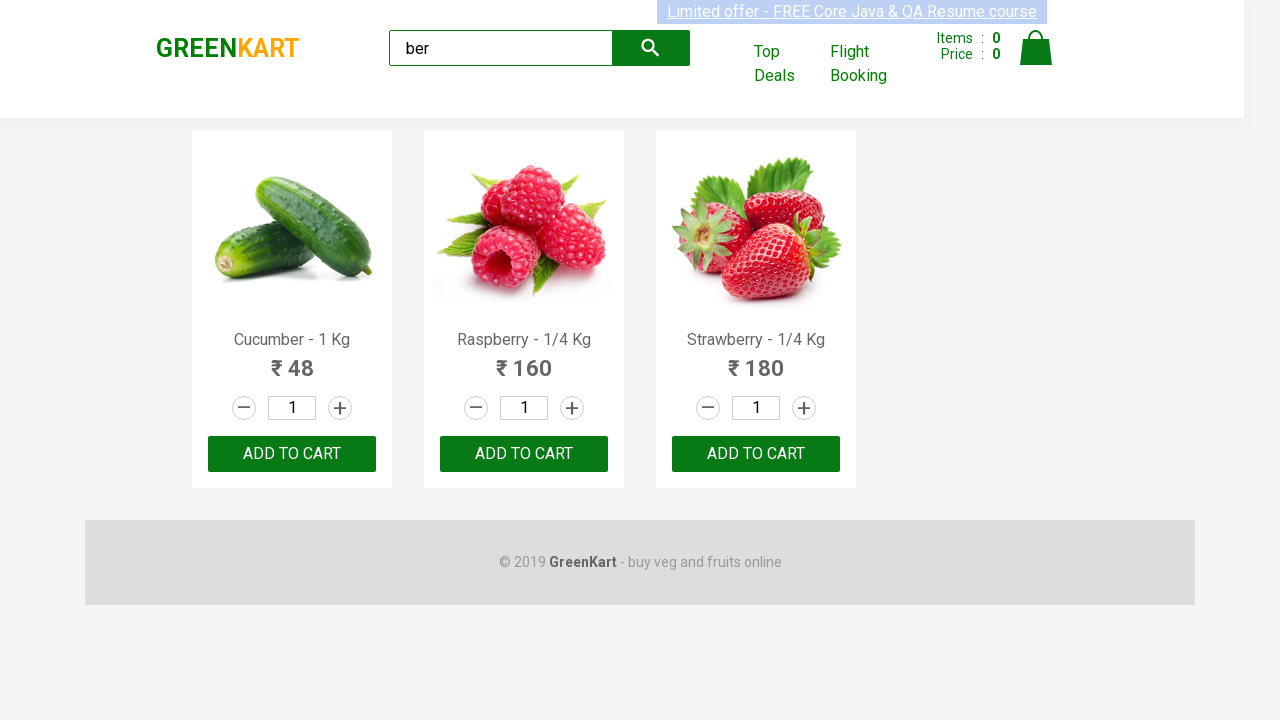

Found 3 products matching search criteria
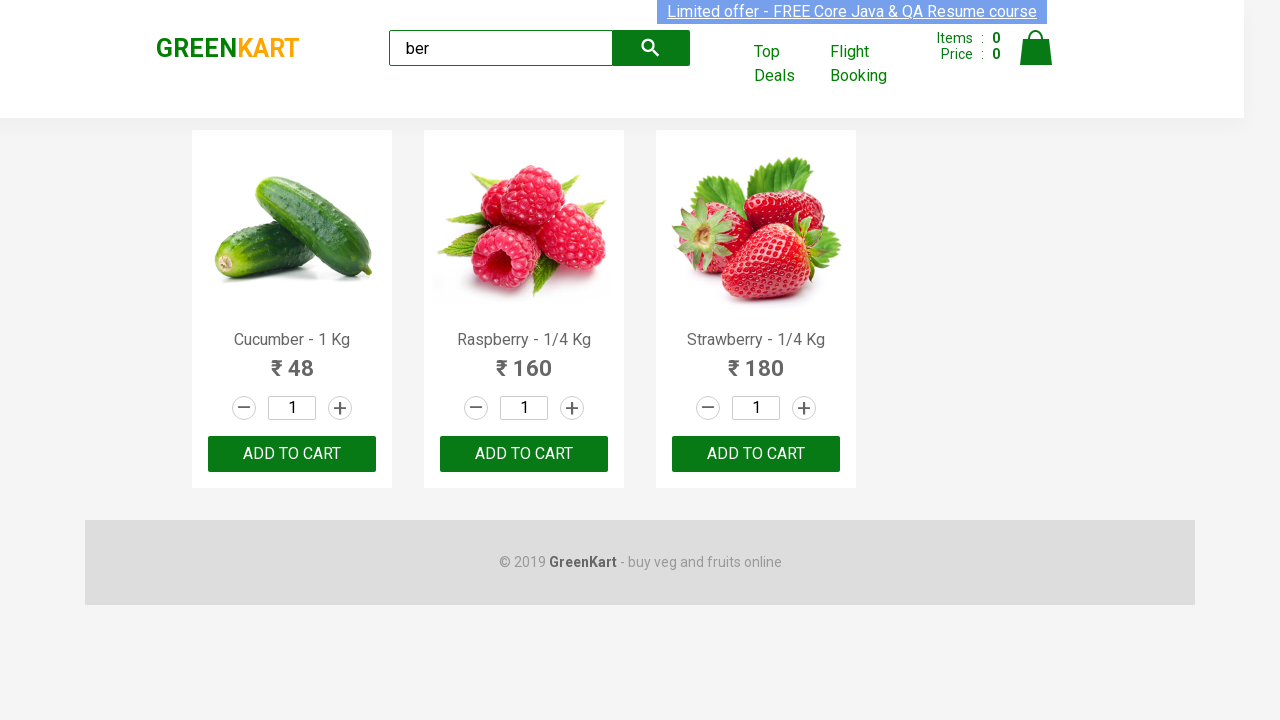

Clicked add to cart button for product 1 at (292, 454) on div.products > div >> nth=0 >> div button
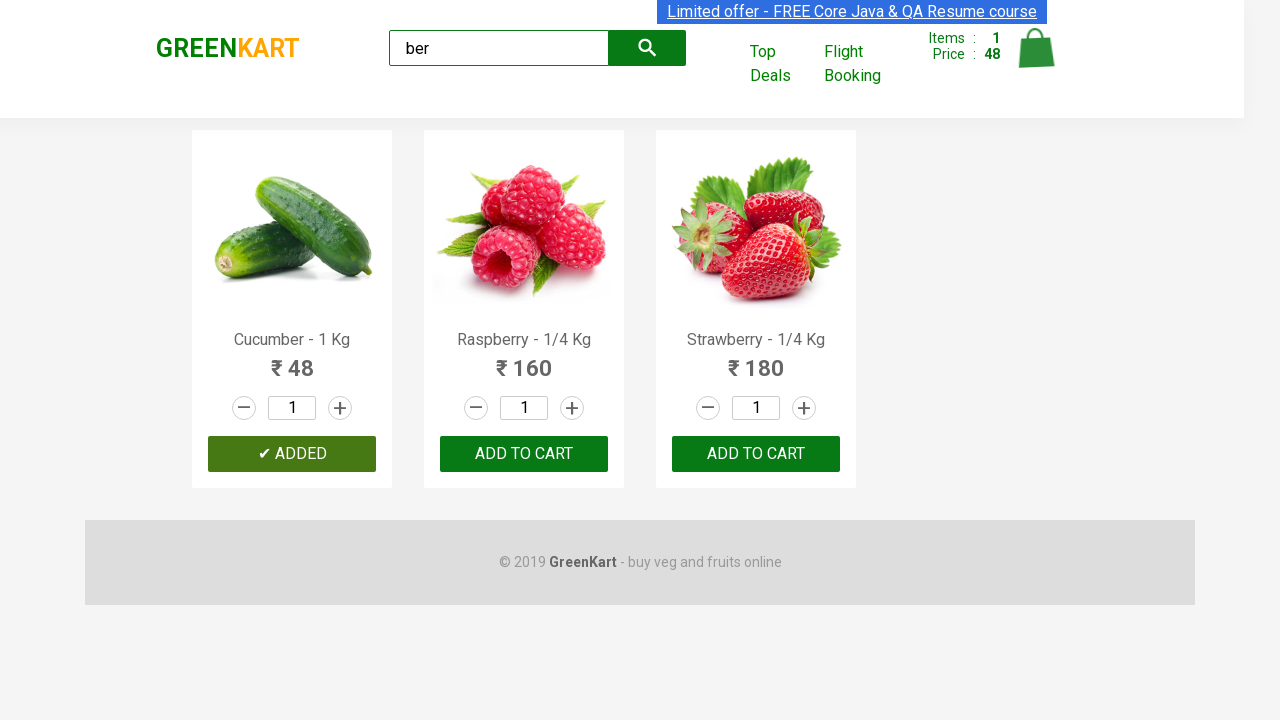

Clicked add to cart button for product 2 at (524, 454) on div.products > div >> nth=1 >> div button
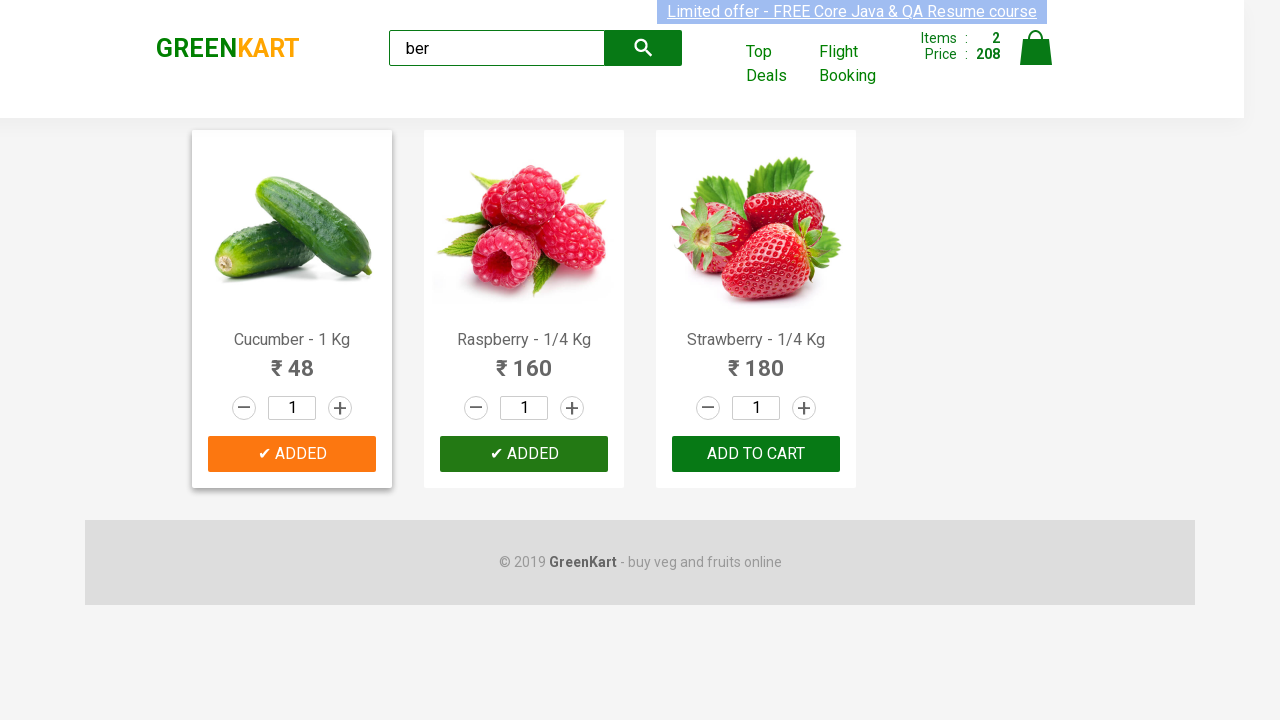

Clicked add to cart button for product 3 at (756, 454) on div.products > div >> nth=2 >> div button
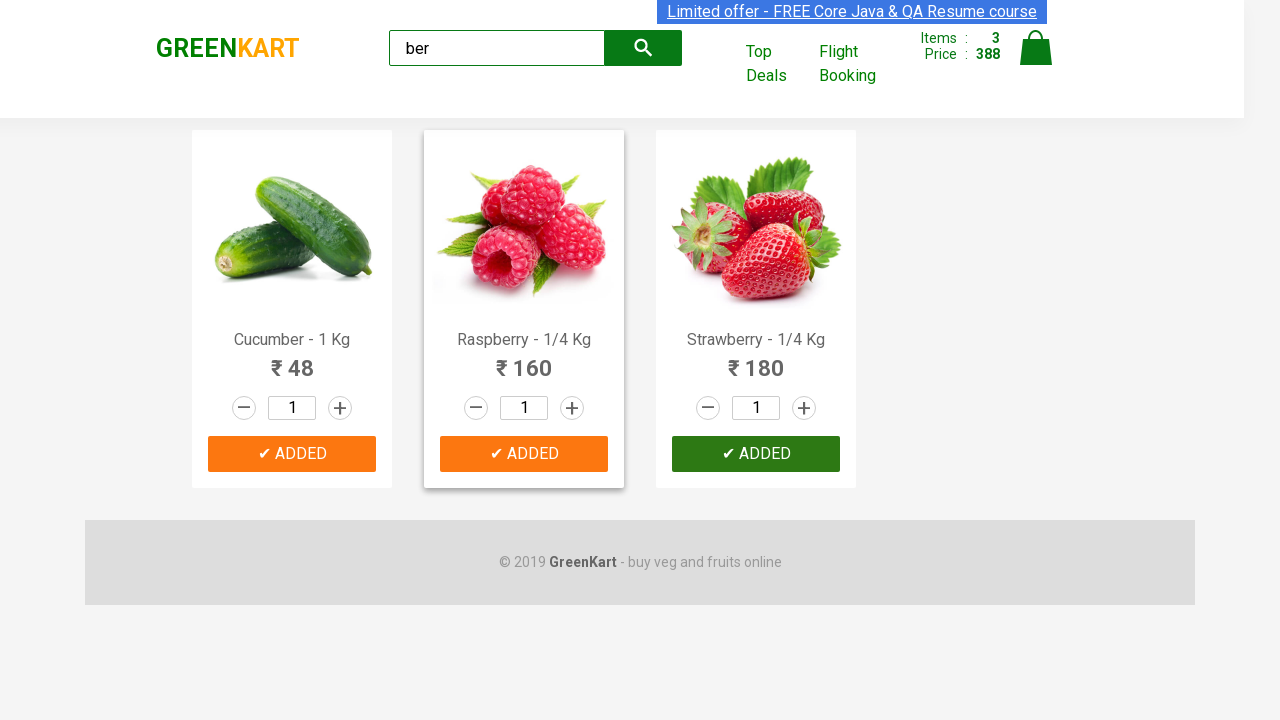

Clicked on cart icon to view shopping cart at (1036, 48) on img[alt='Cart']
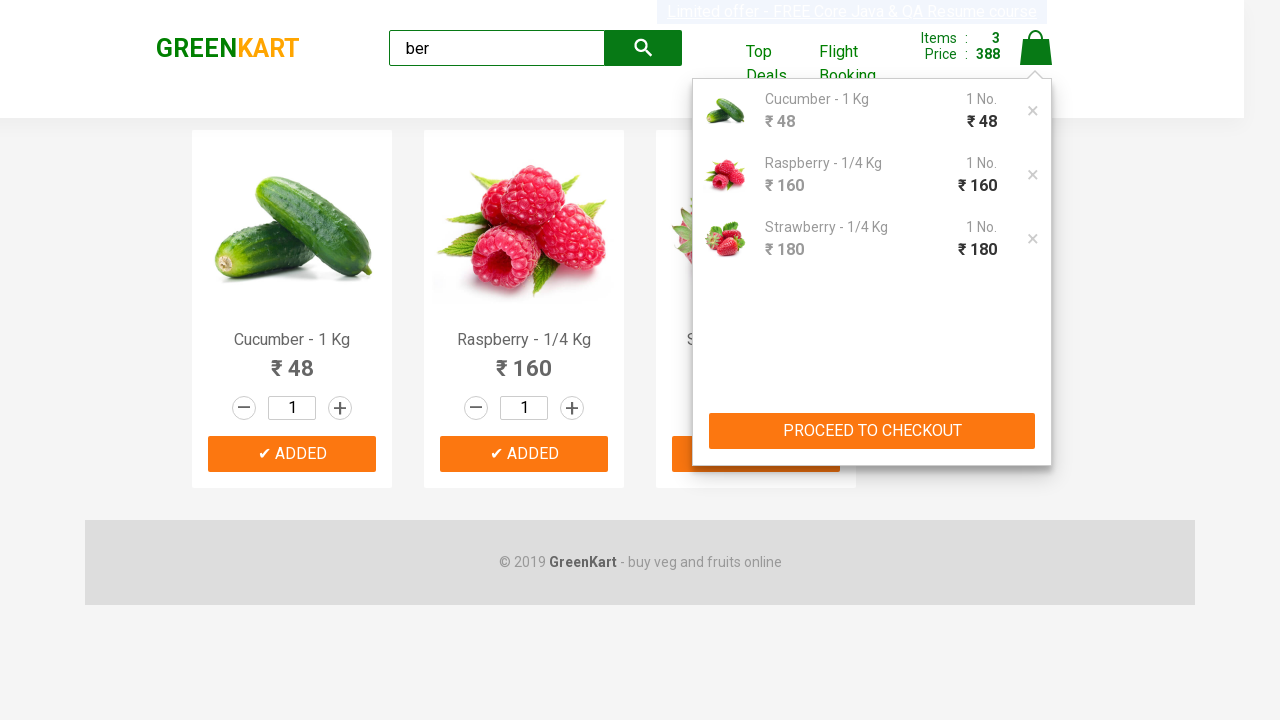

Clicked PROCEED TO CHECKOUT button at (872, 431) on button:has-text('PROCEED TO CHECKOUT')
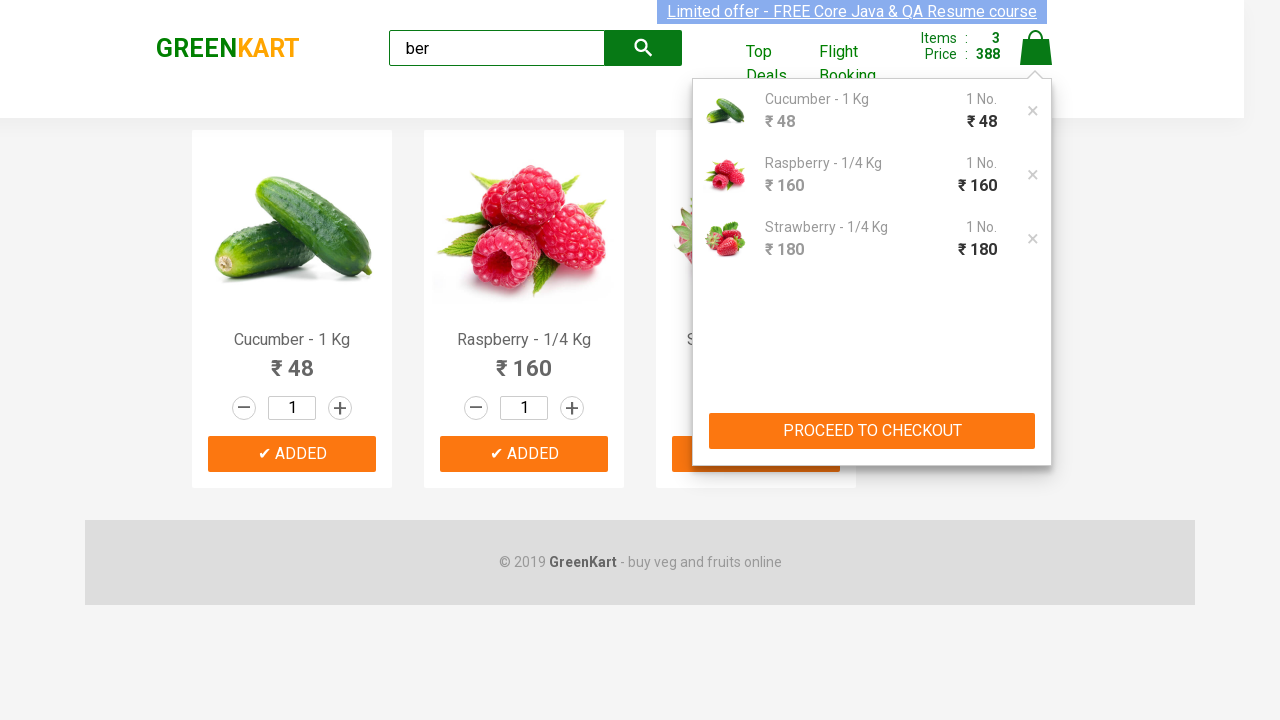

Entered promo code 'rahulshettyacademy' on .promoCode
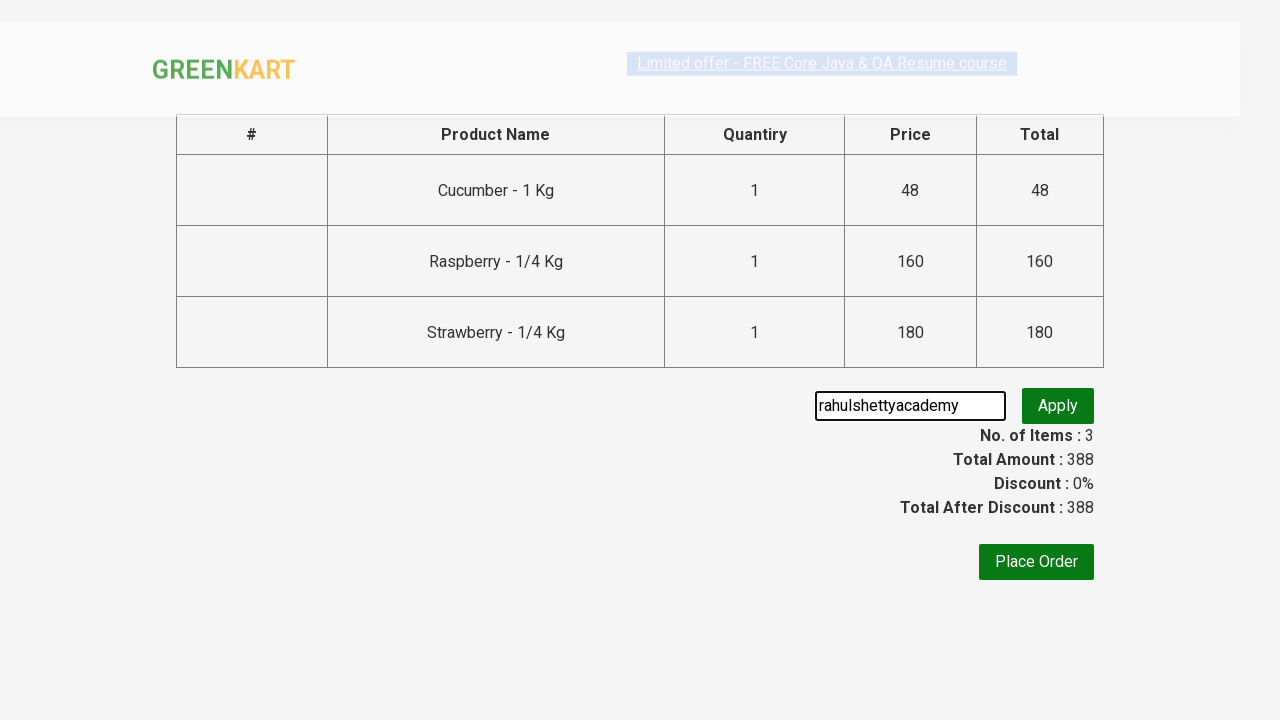

Clicked apply promo code button at (1058, 406) on .promoBtn
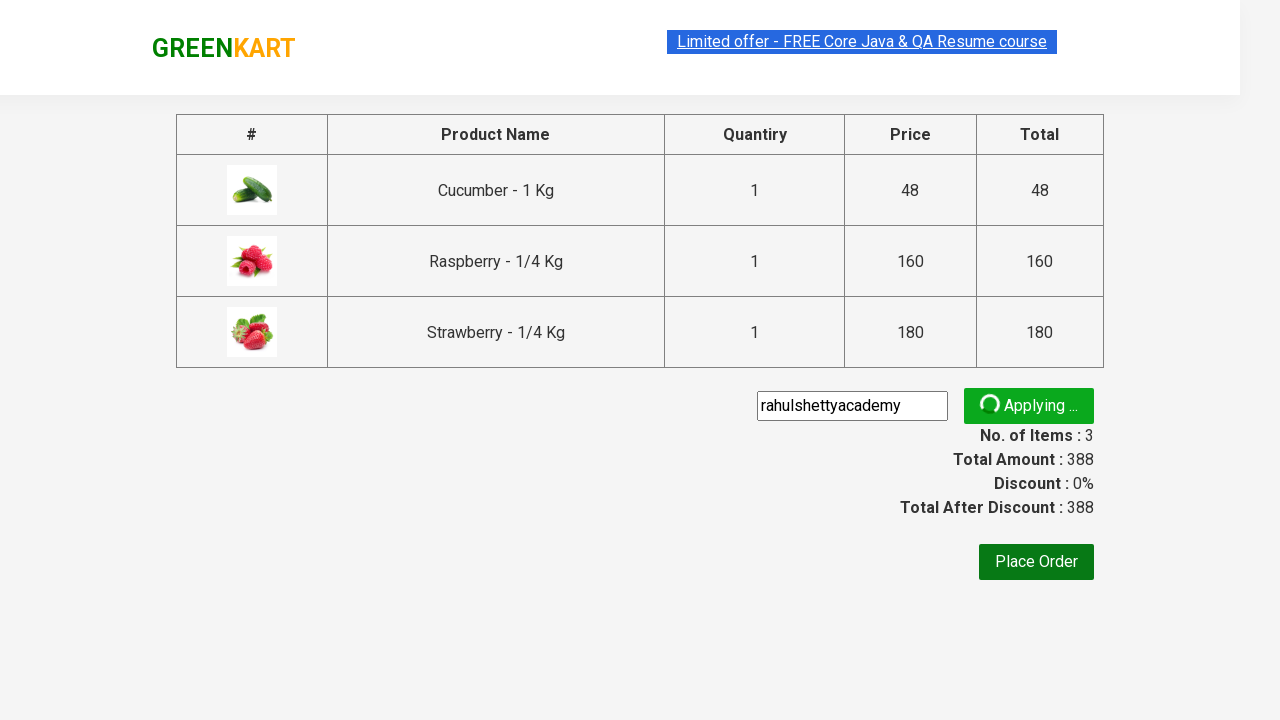

Promo code successfully applied and discount information displayed
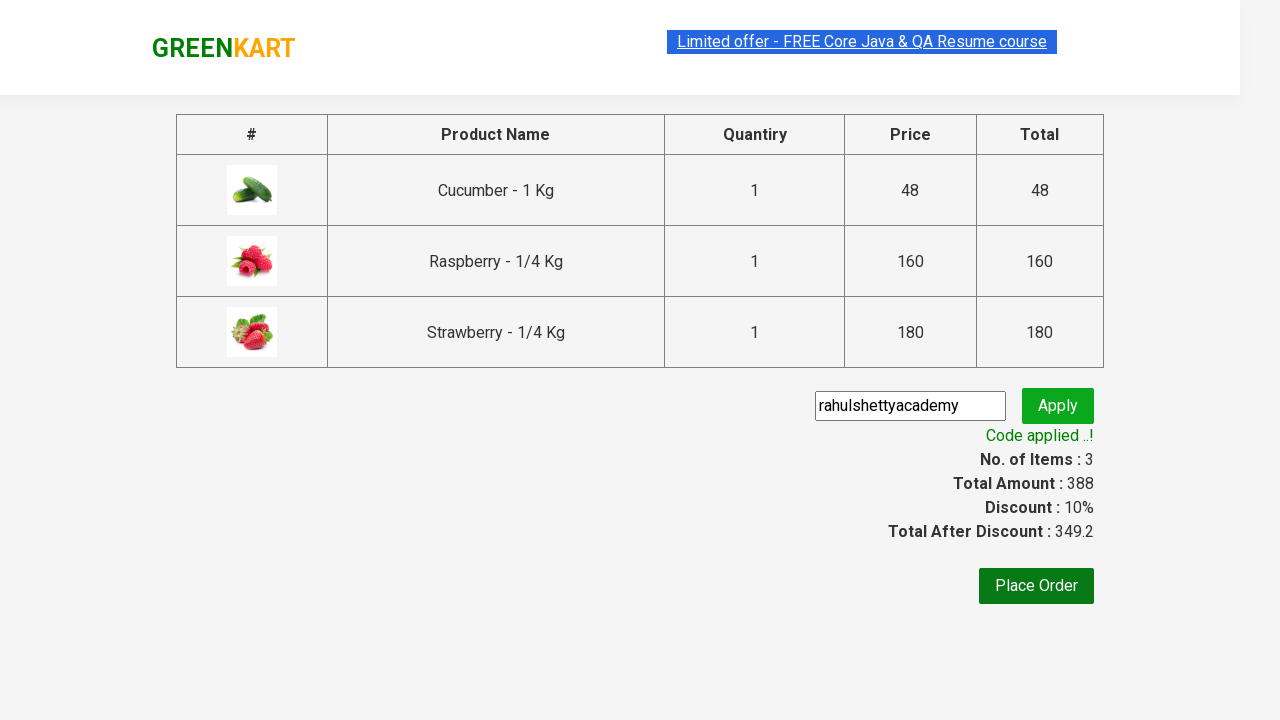

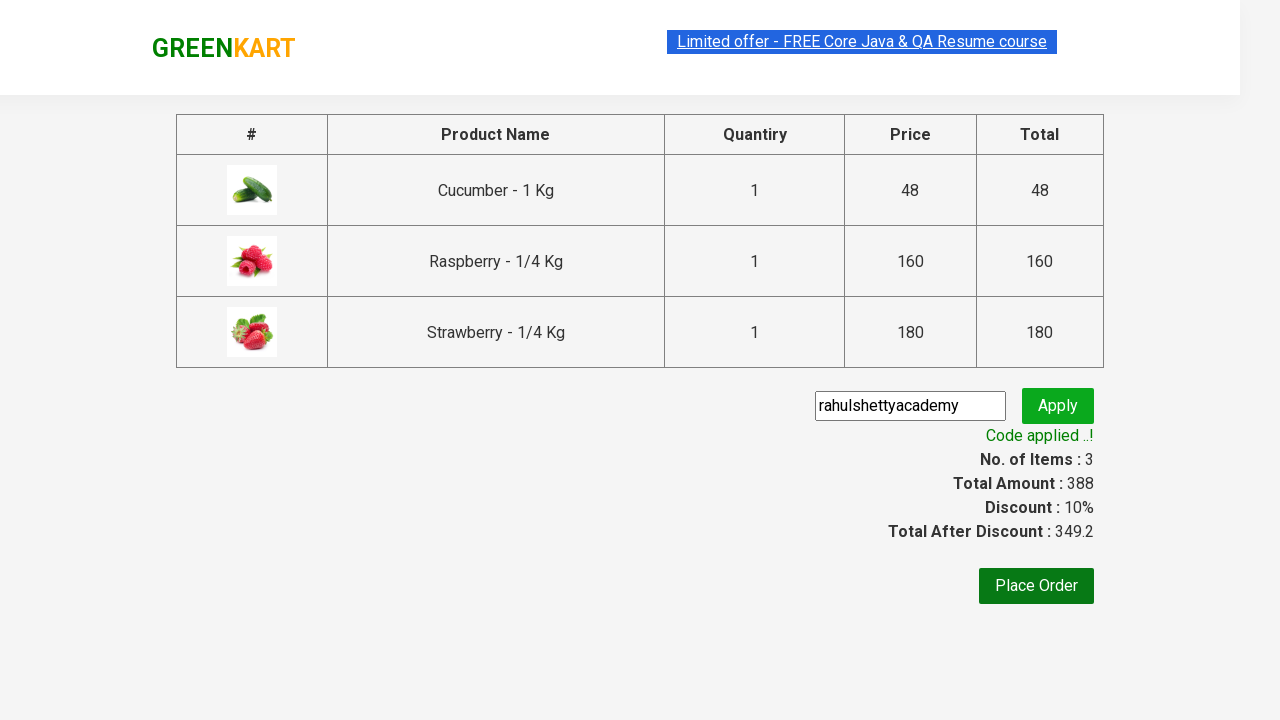